Opens the Microsoft homepage and verifies it loads successfully

Starting URL: https://www.microsoft.com

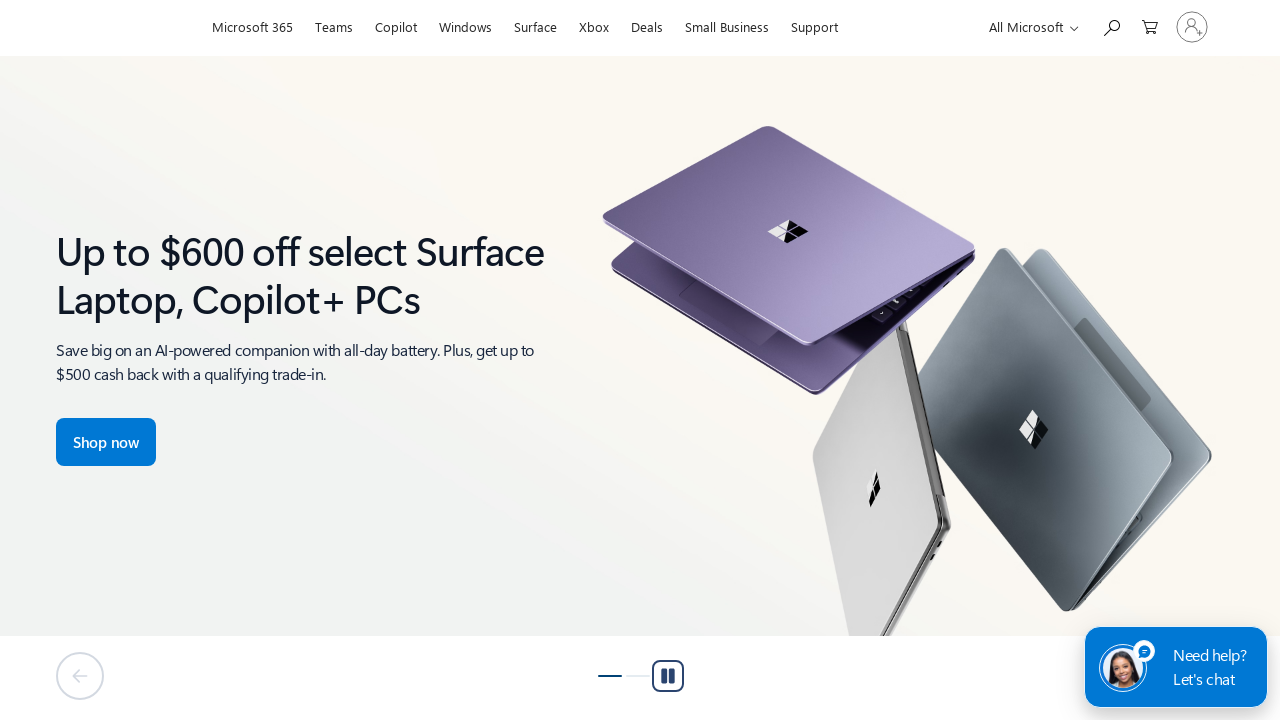

Navigated to Microsoft homepage
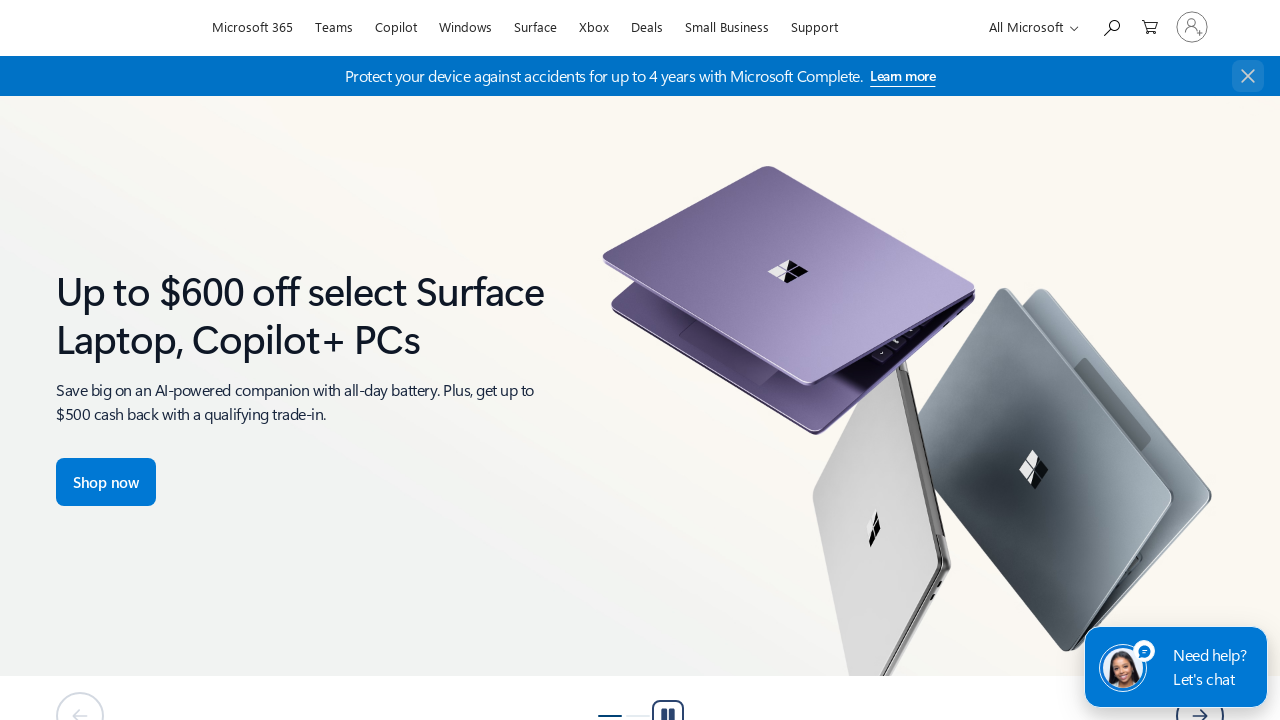

Page DOM content loaded successfully
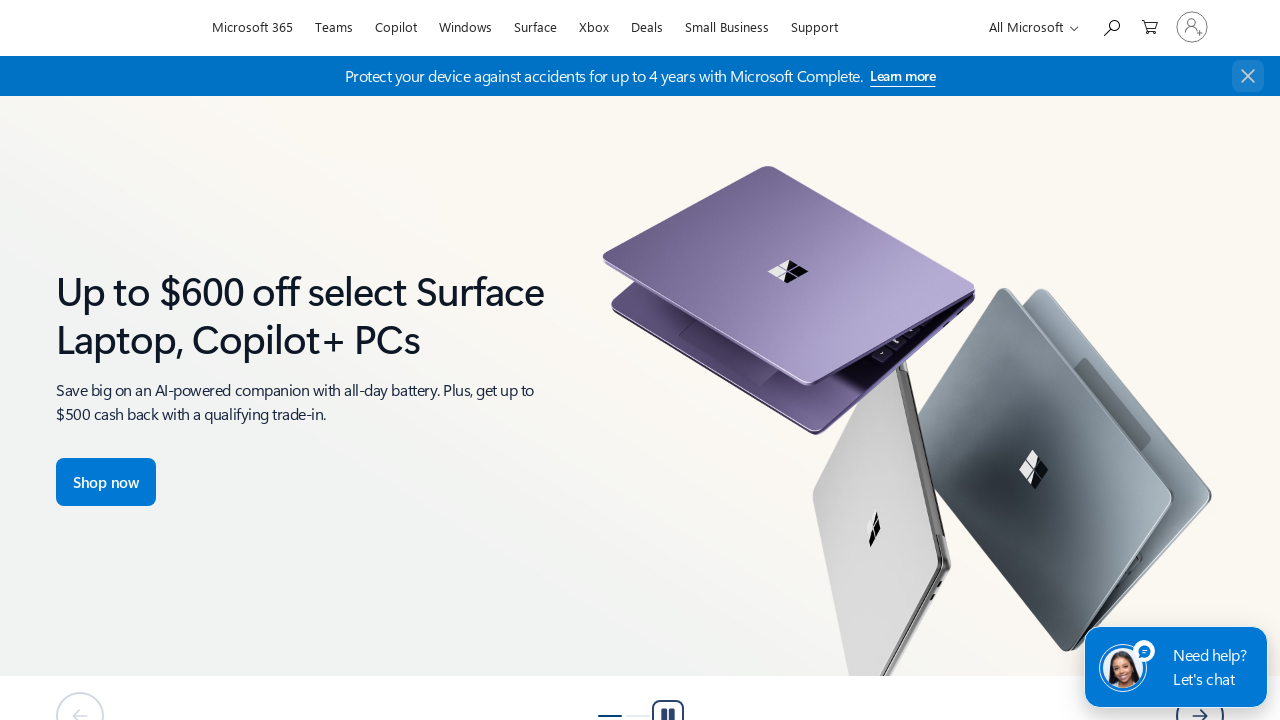

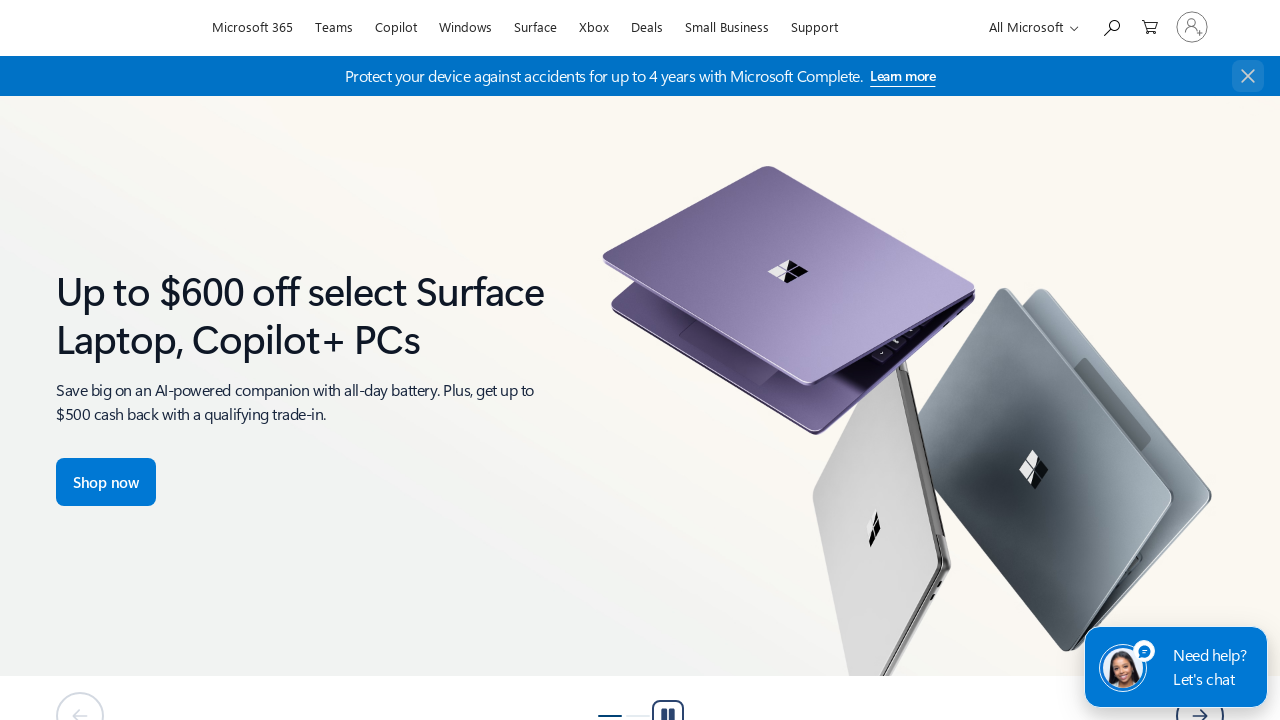